Tests checkbox handling by selecting even-indexed checkboxes and then deselecting all selected checkboxes on a test automation practice page

Starting URL: https://testautomationpractice.blogspot.com/

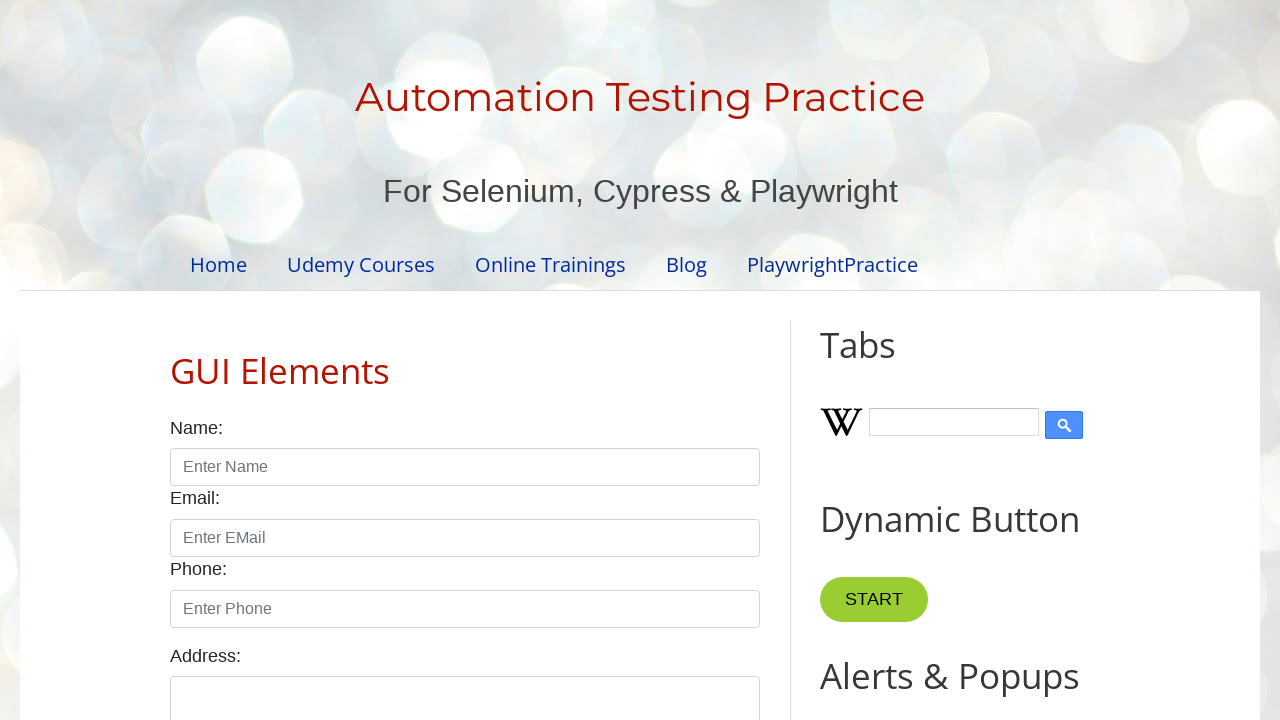

Navigated to test automation practice page
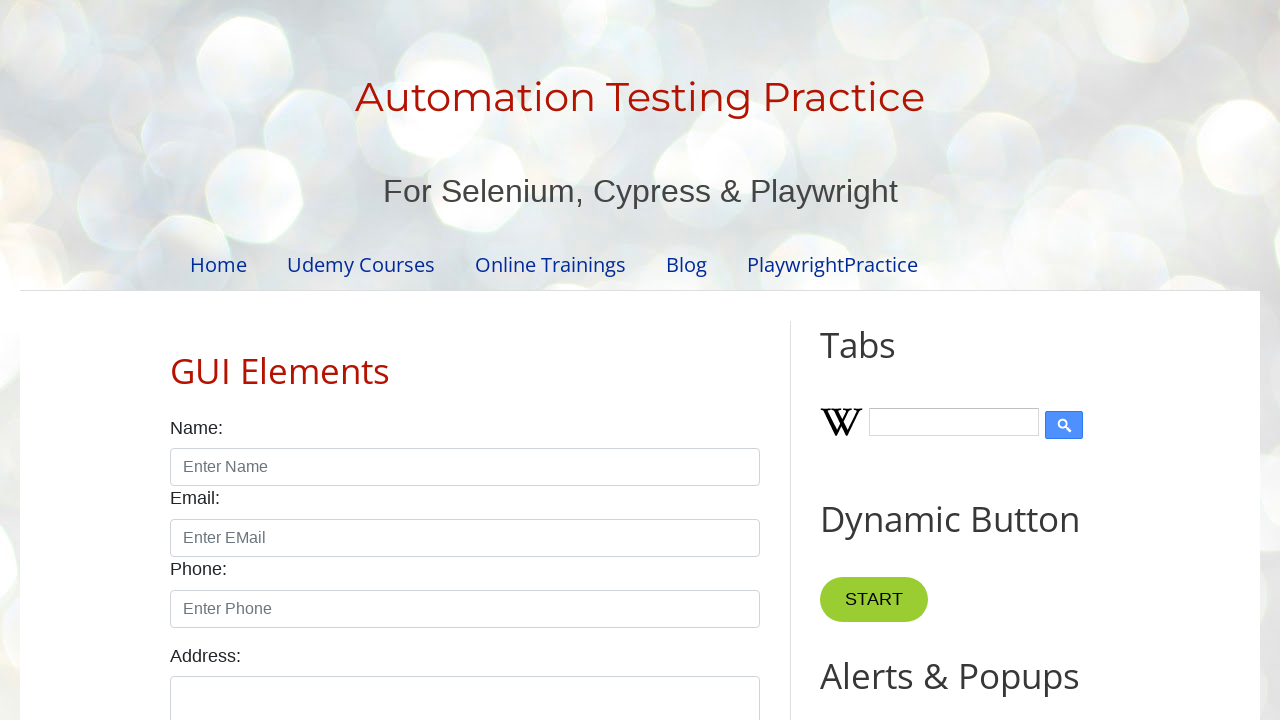

Located all form checkboxes on the page
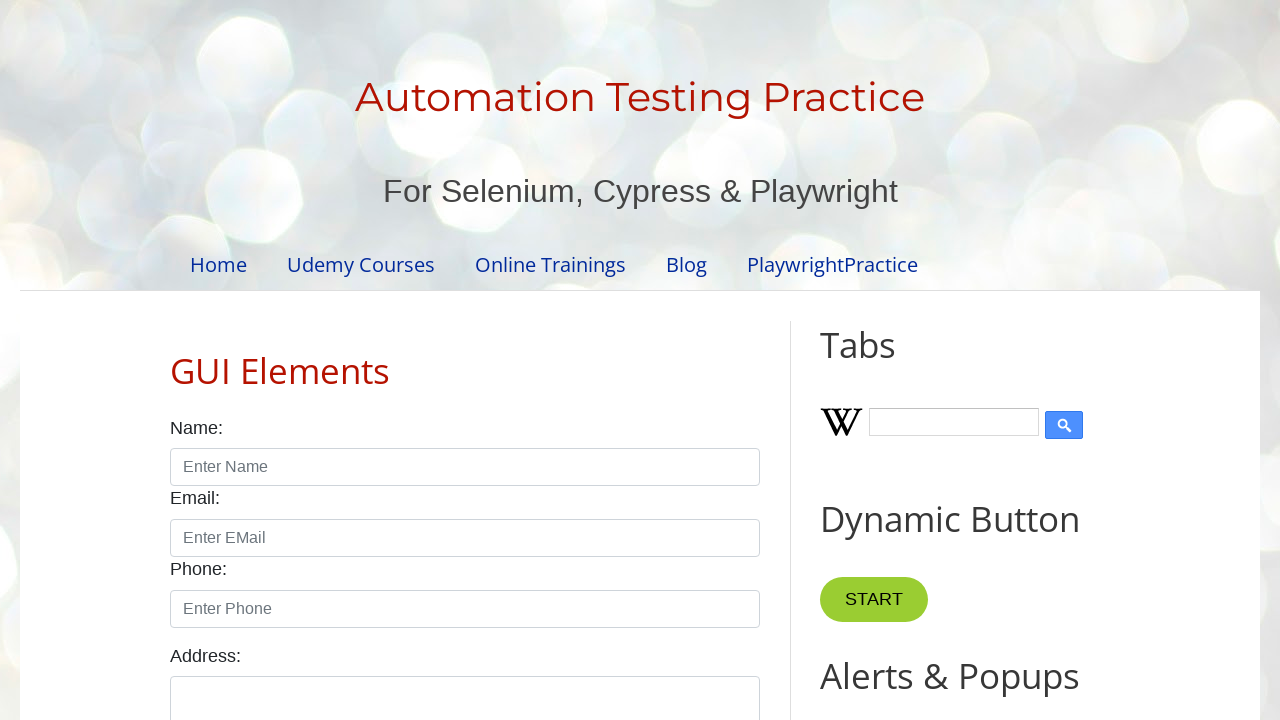

Selected checkbox at even index 0 at (176, 360) on xpath=//input[@class='form-check-input' and @type='checkbox'] >> nth=0
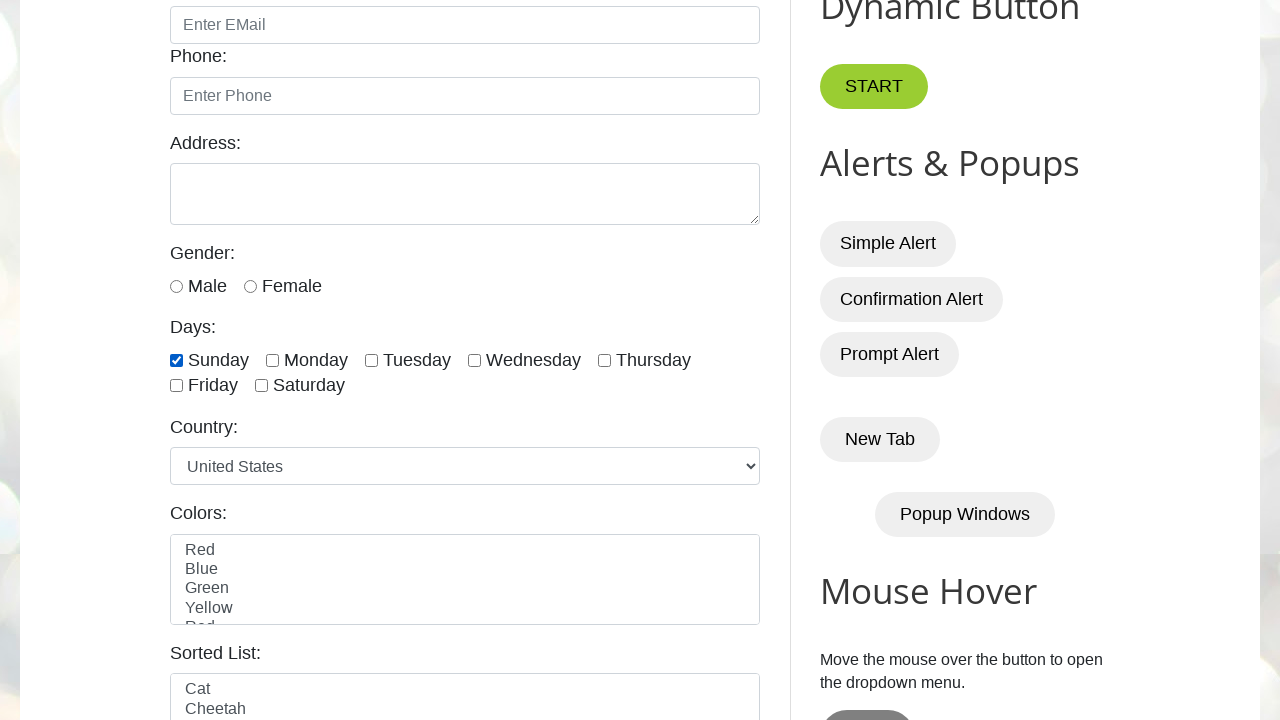

Selected checkbox at even index 2 at (372, 360) on xpath=//input[@class='form-check-input' and @type='checkbox'] >> nth=2
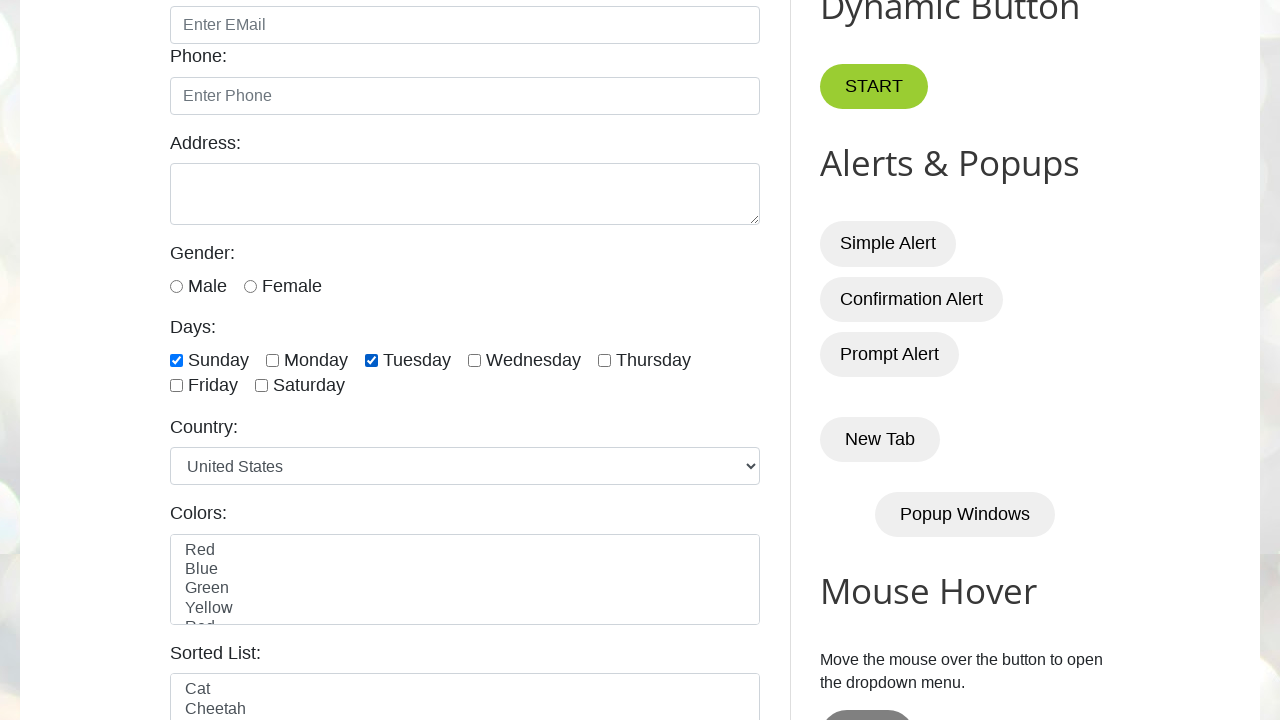

Selected checkbox at even index 4 at (604, 360) on xpath=//input[@class='form-check-input' and @type='checkbox'] >> nth=4
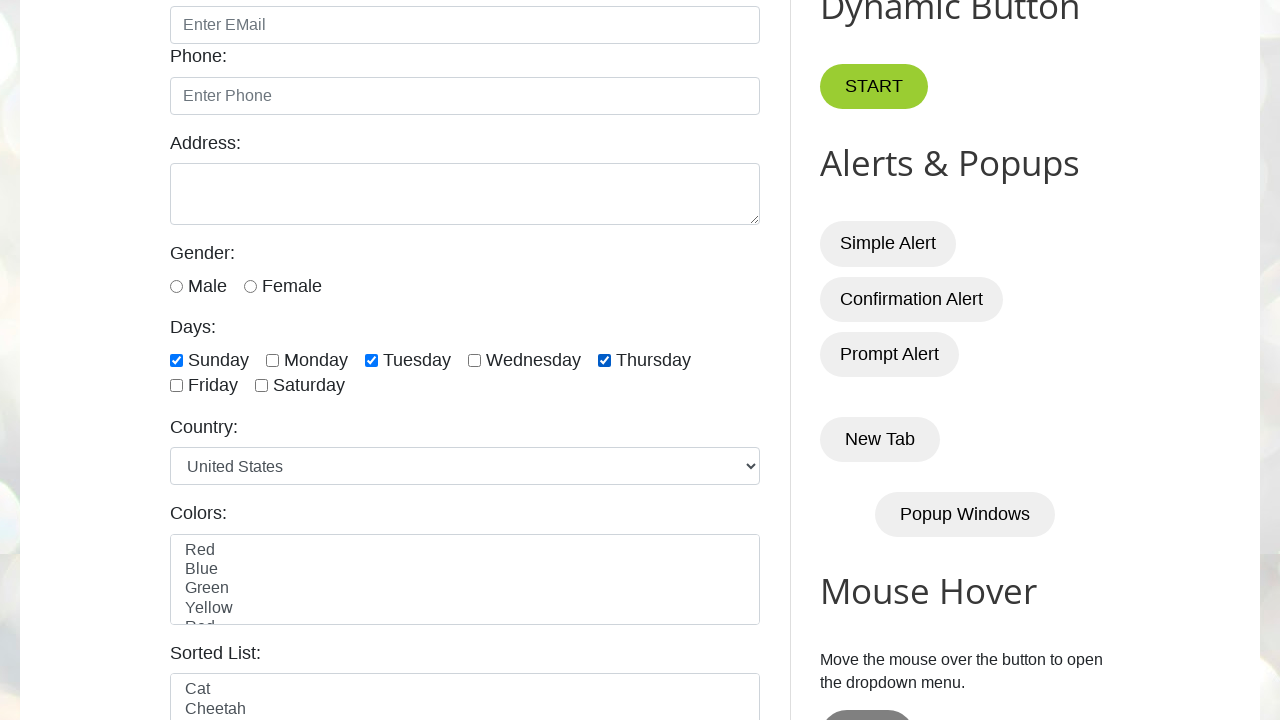

Selected checkbox at even index 6 at (262, 386) on xpath=//input[@class='form-check-input' and @type='checkbox'] >> nth=6
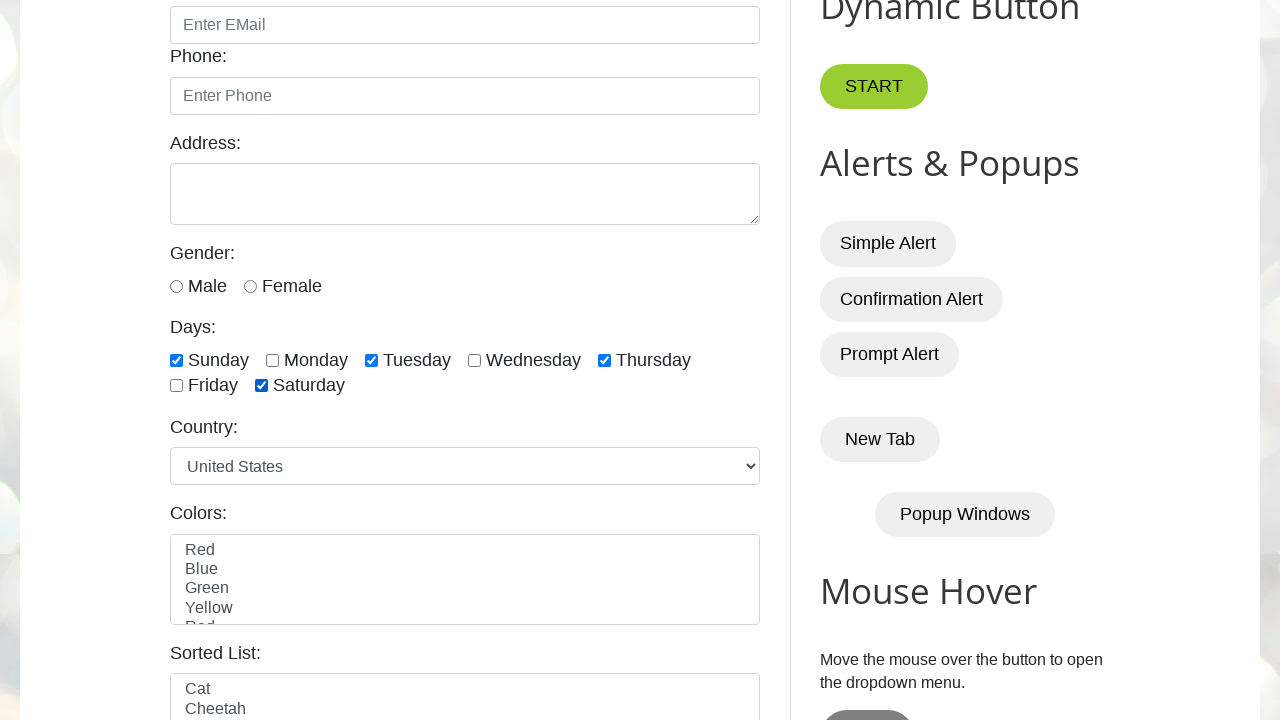

Deselected checkbox at index 0 at (176, 360) on xpath=//input[@class='form-check-input' and @type='checkbox'] >> nth=0
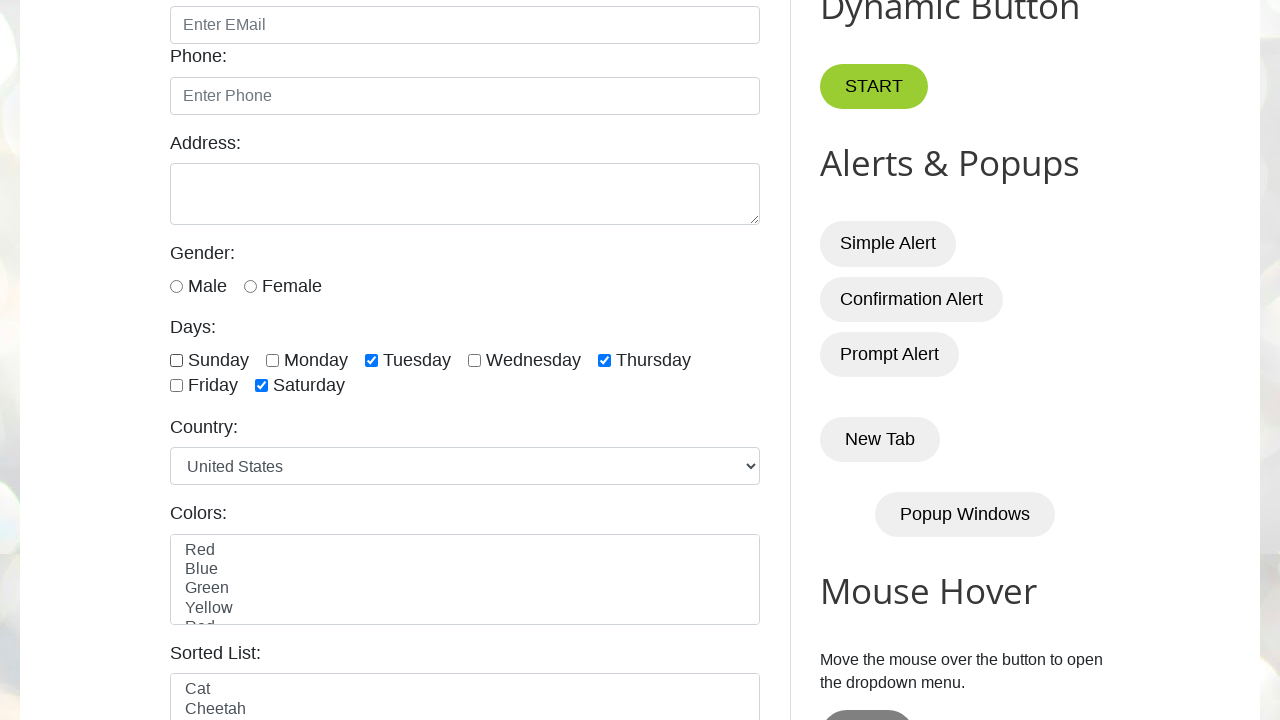

Deselected checkbox at index 2 at (372, 360) on xpath=//input[@class='form-check-input' and @type='checkbox'] >> nth=2
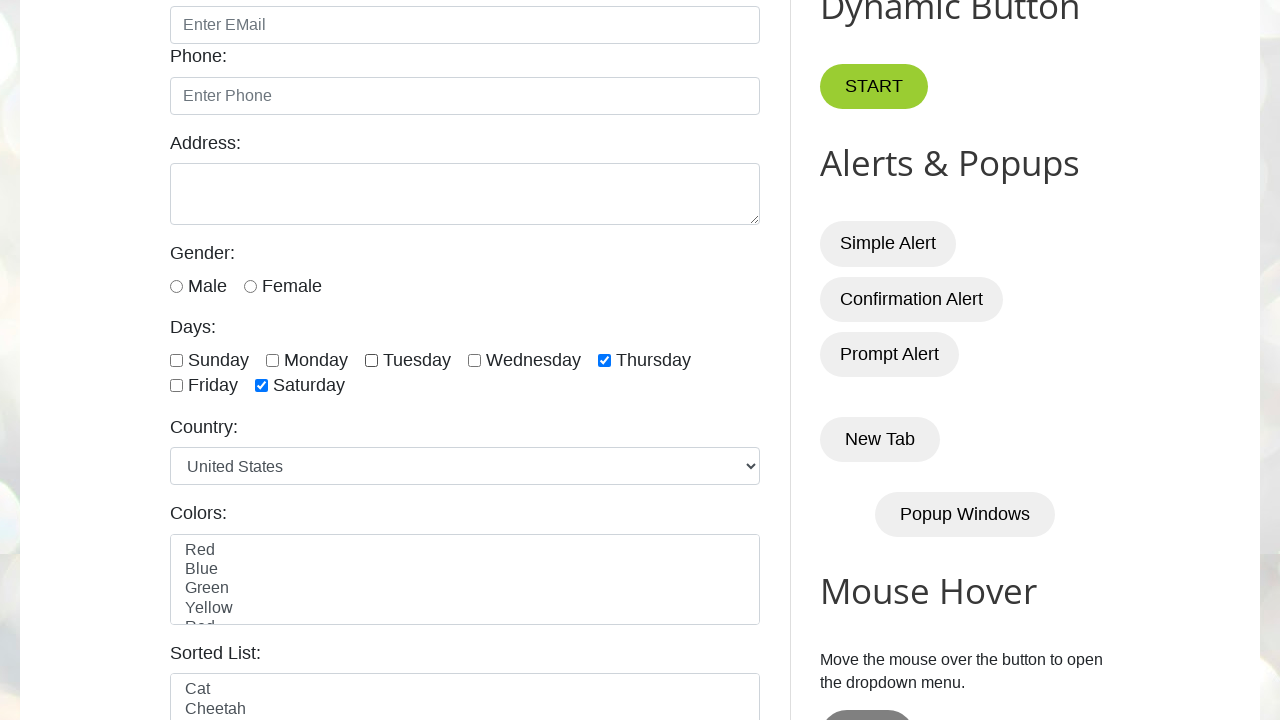

Deselected checkbox at index 4 at (604, 360) on xpath=//input[@class='form-check-input' and @type='checkbox'] >> nth=4
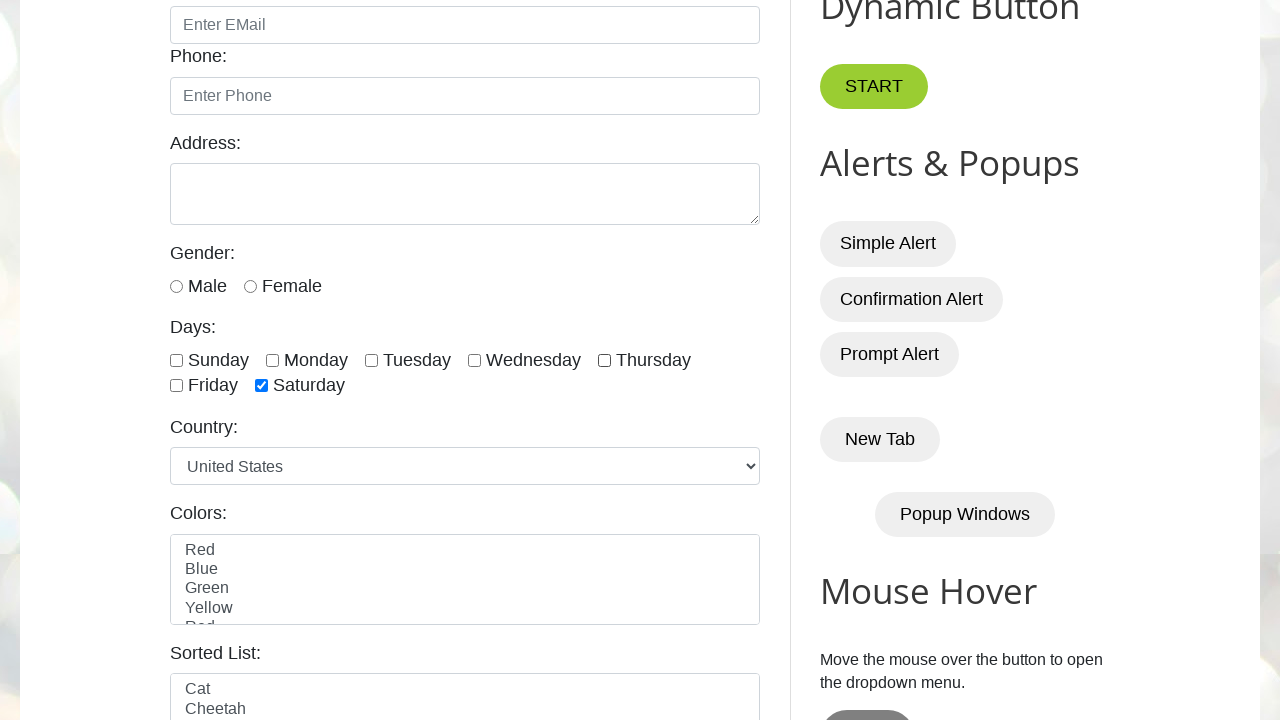

Deselected checkbox at index 6 at (262, 386) on xpath=//input[@class='form-check-input' and @type='checkbox'] >> nth=6
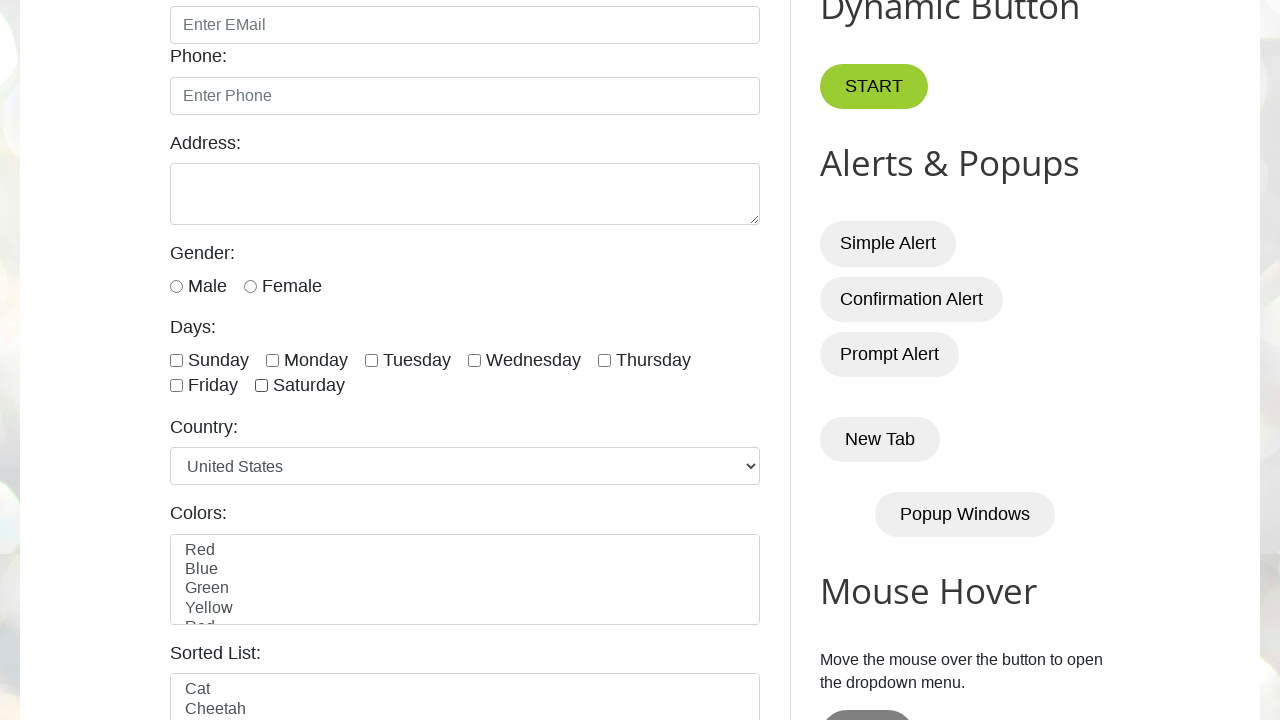

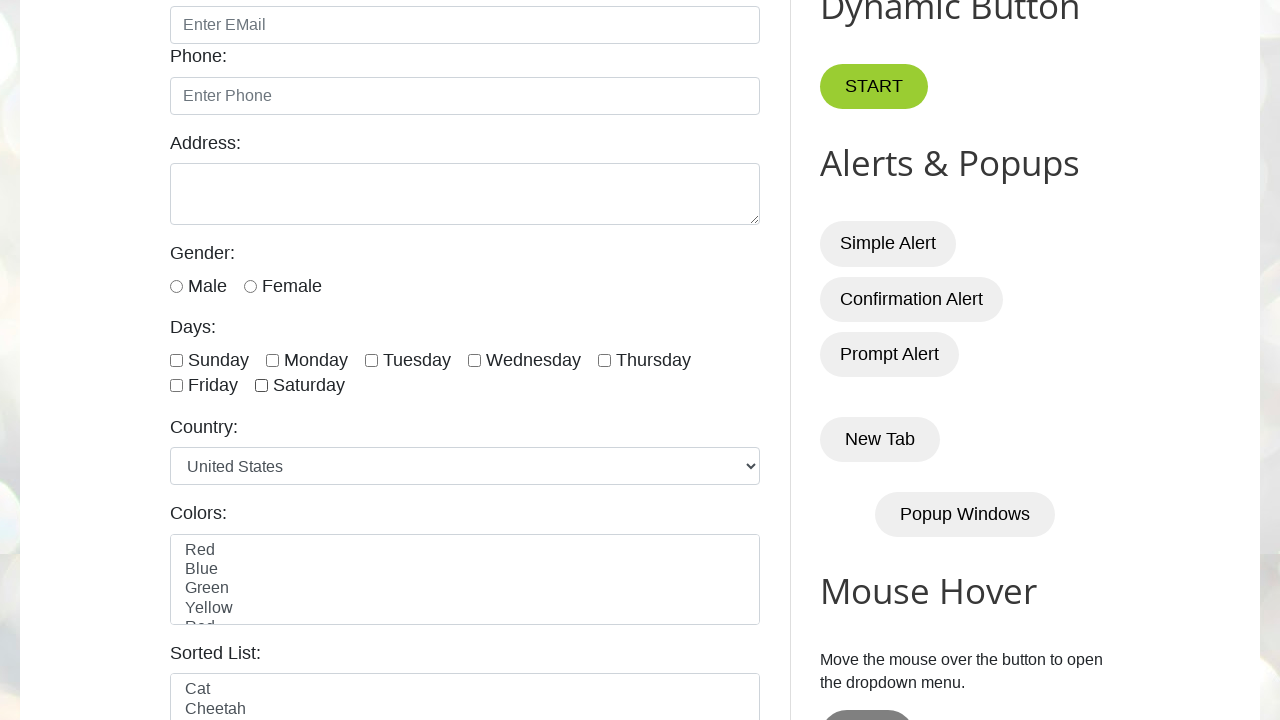